Tests multiple select dropdown functionality by selecting all options and then deselecting them

Starting URL: https://practice.cydeo.com/dropdown

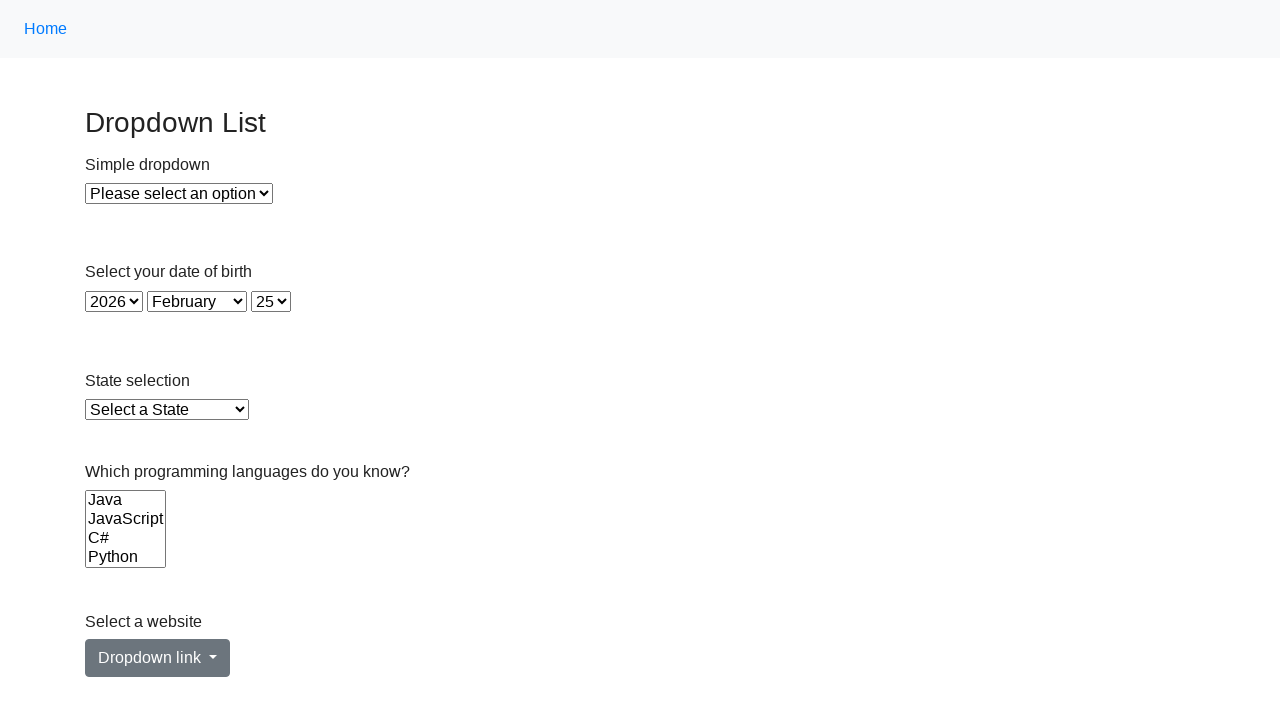

Located the multi-select Languages dropdown
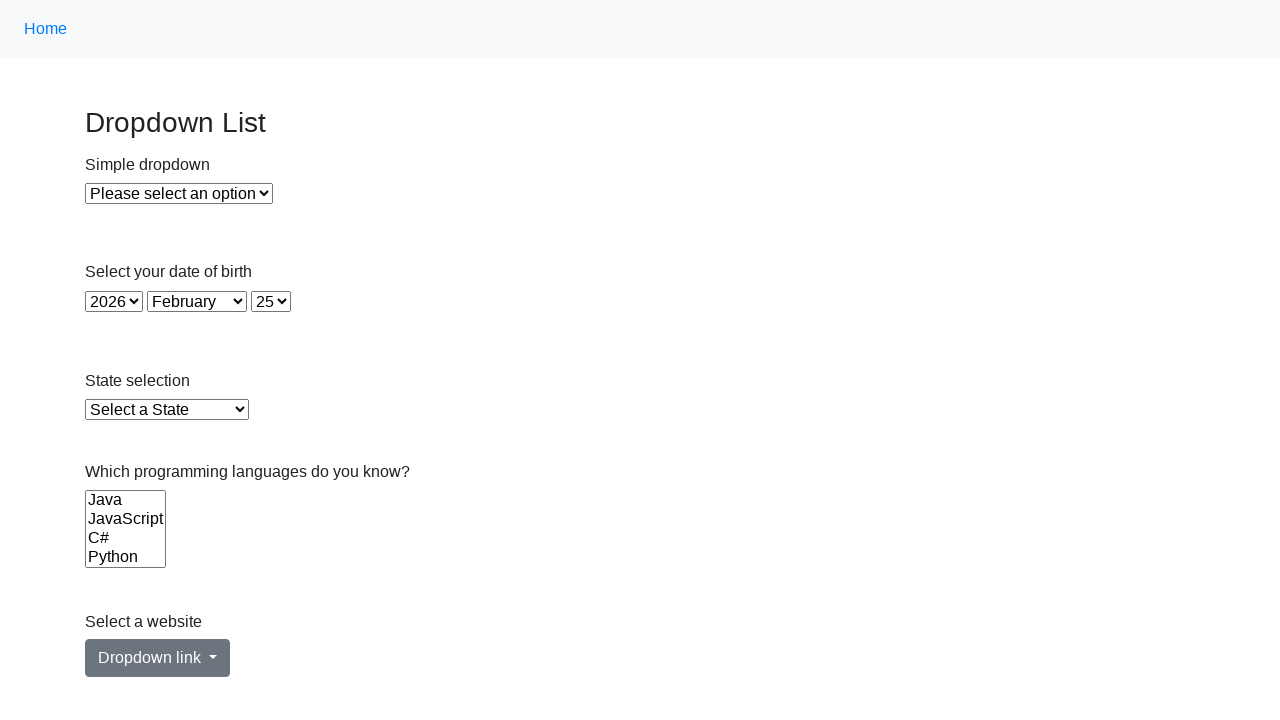

Retrieved all options from the dropdown
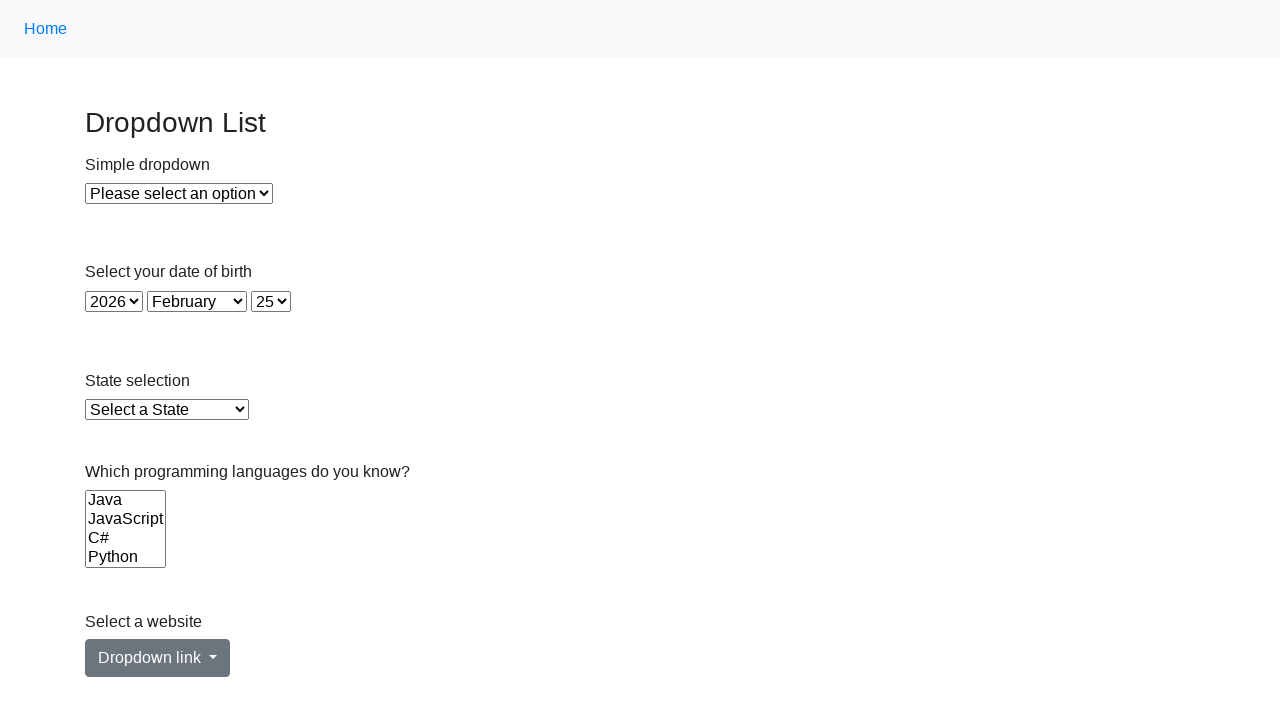

Selected a language option from the dropdown at (126, 500) on select[name='Languages'] >> option >> nth=0
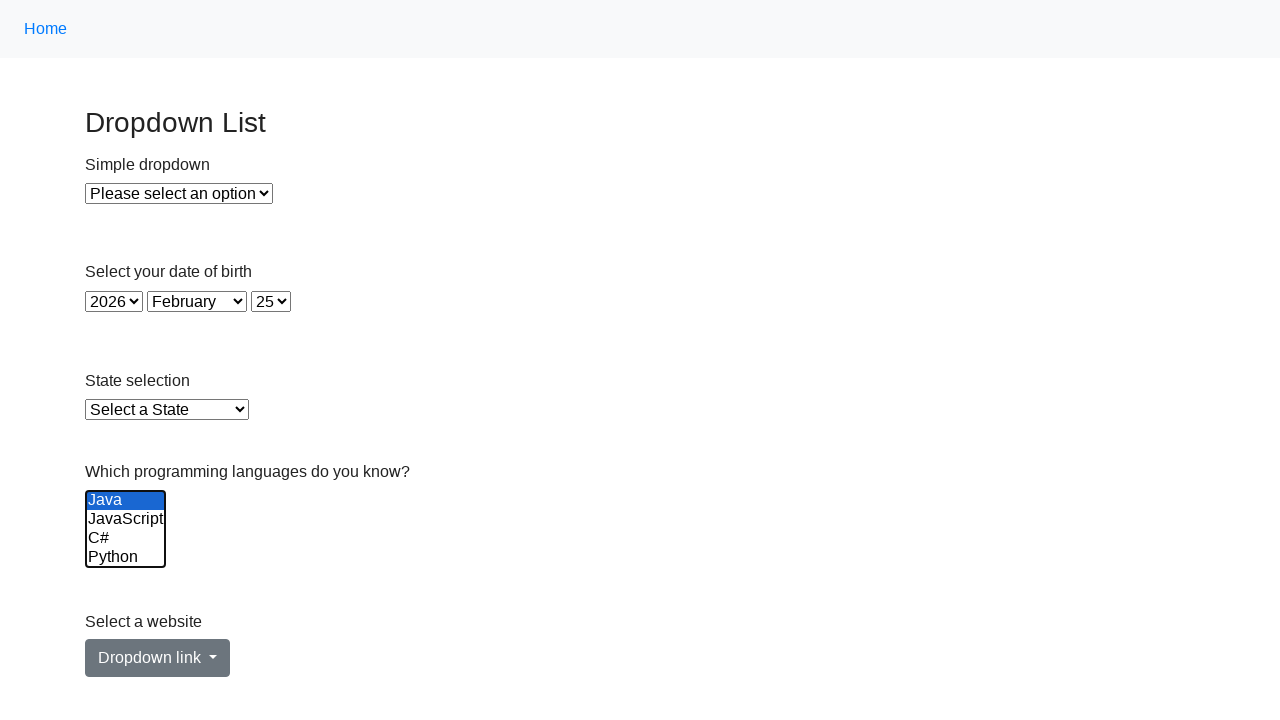

Selected a language option from the dropdown at (126, 519) on select[name='Languages'] >> option >> nth=1
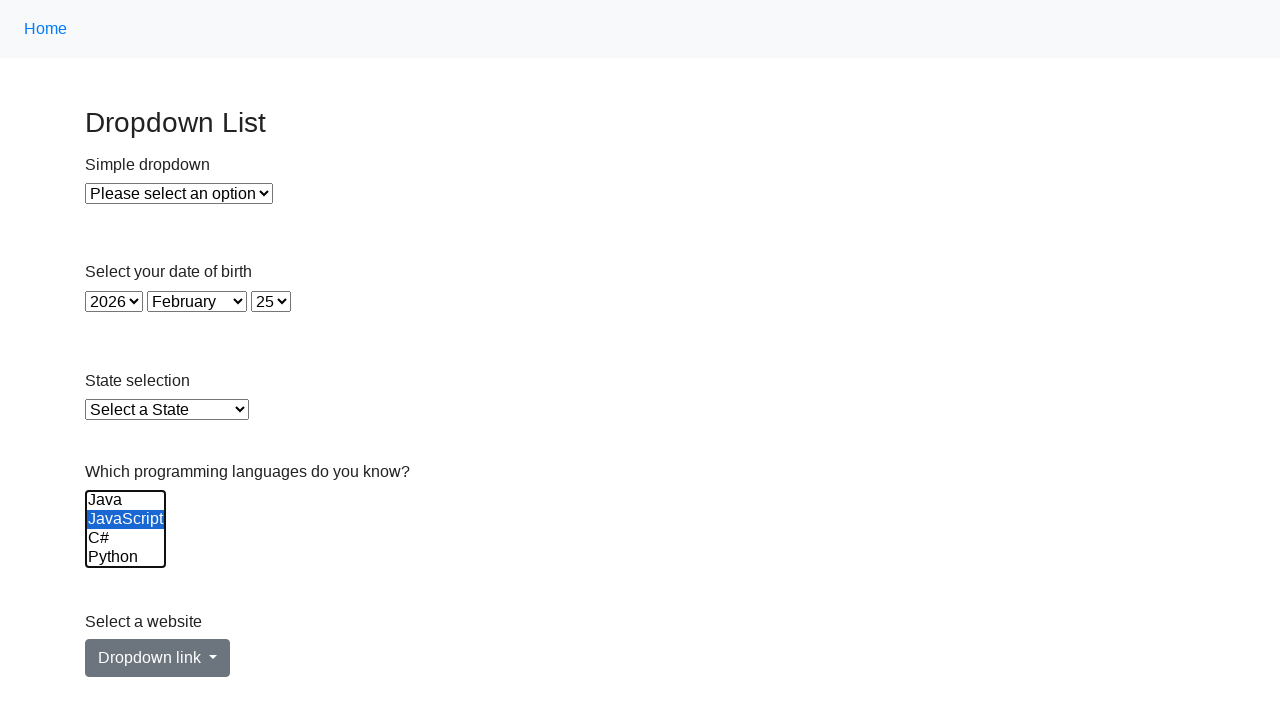

Selected a language option from the dropdown at (126, 538) on select[name='Languages'] >> option >> nth=2
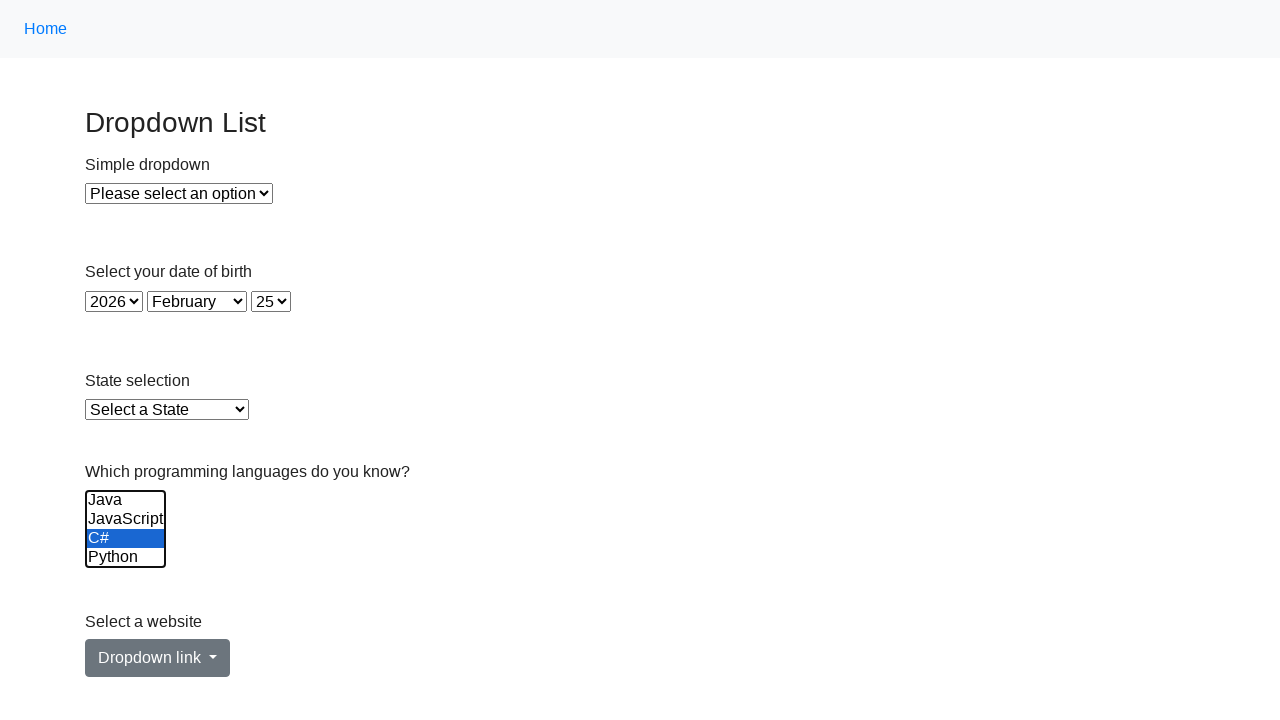

Selected a language option from the dropdown at (126, 558) on select[name='Languages'] >> option >> nth=3
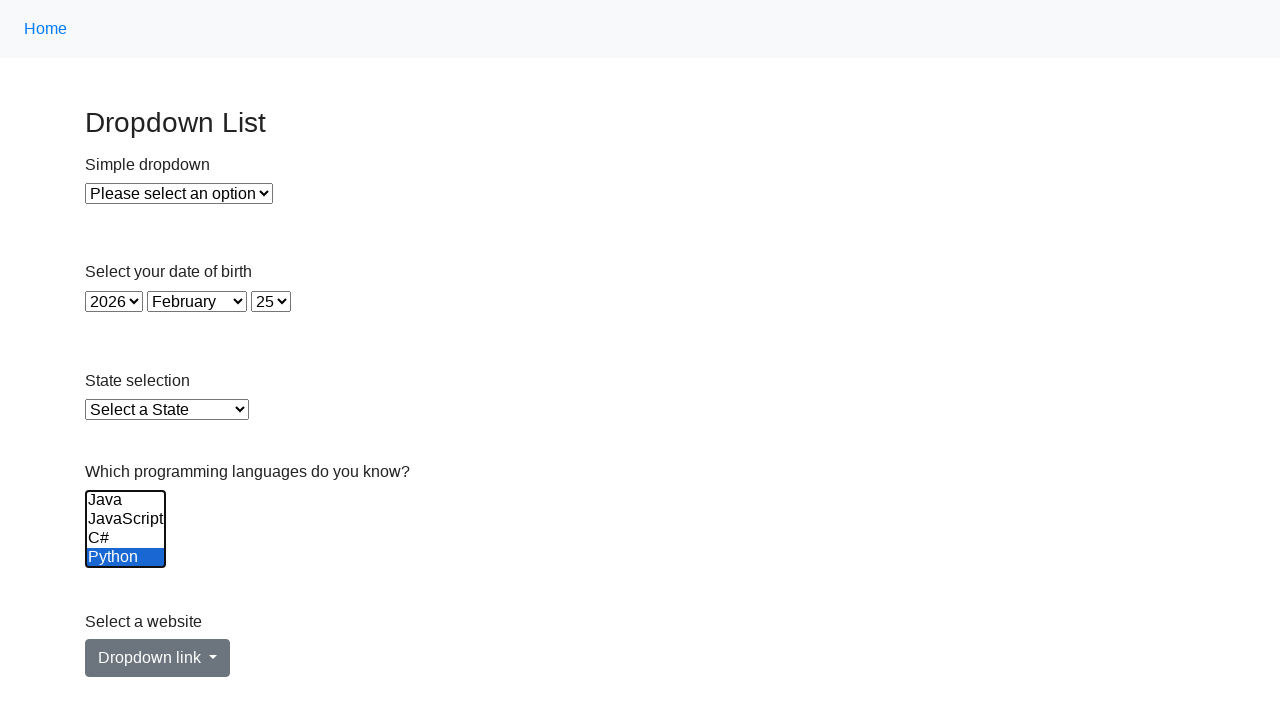

Selected a language option from the dropdown at (126, 539) on select[name='Languages'] >> option >> nth=4
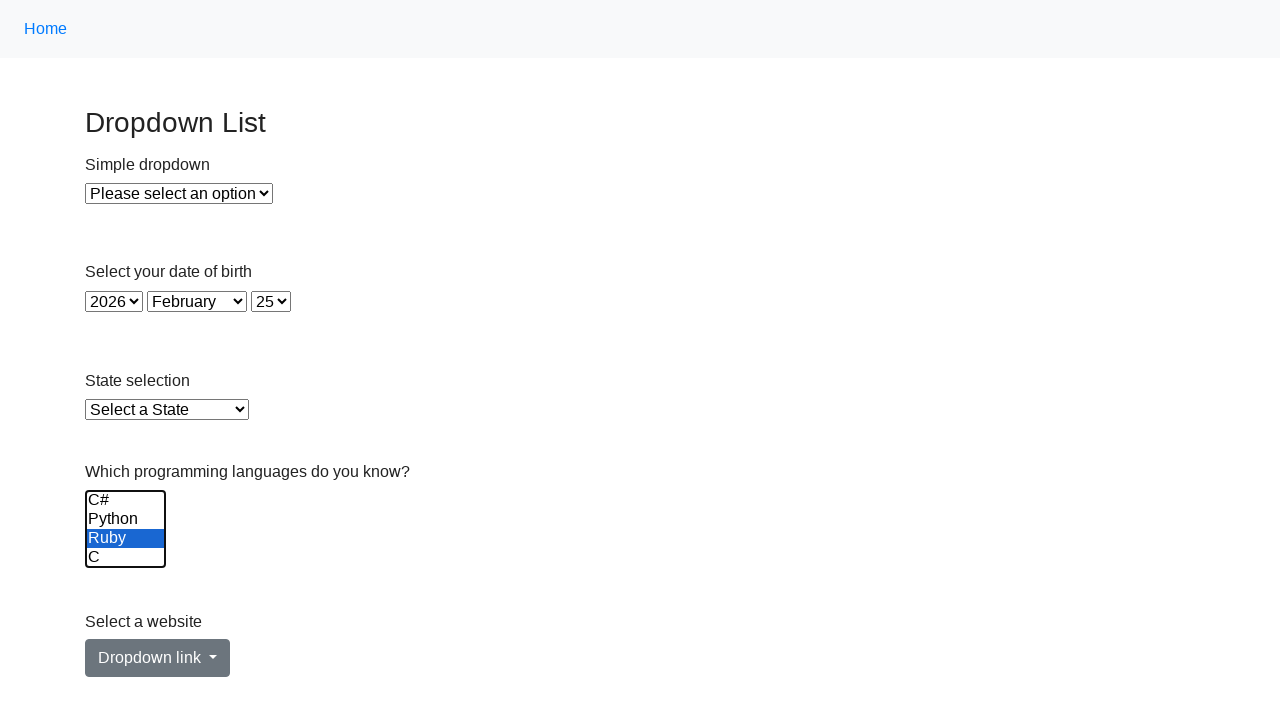

Selected a language option from the dropdown at (126, 558) on select[name='Languages'] >> option >> nth=5
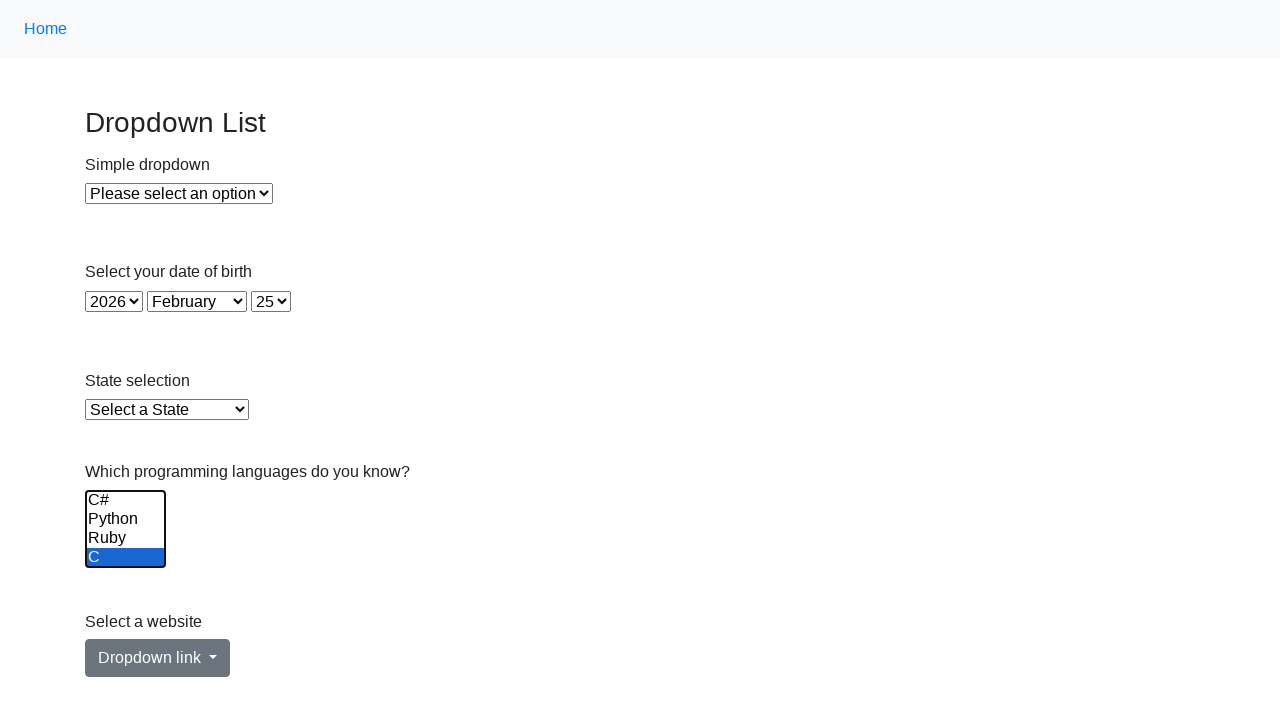

Deselected a language option from the dropdown at (126, 500) on select[name='Languages'] >> option >> nth=0
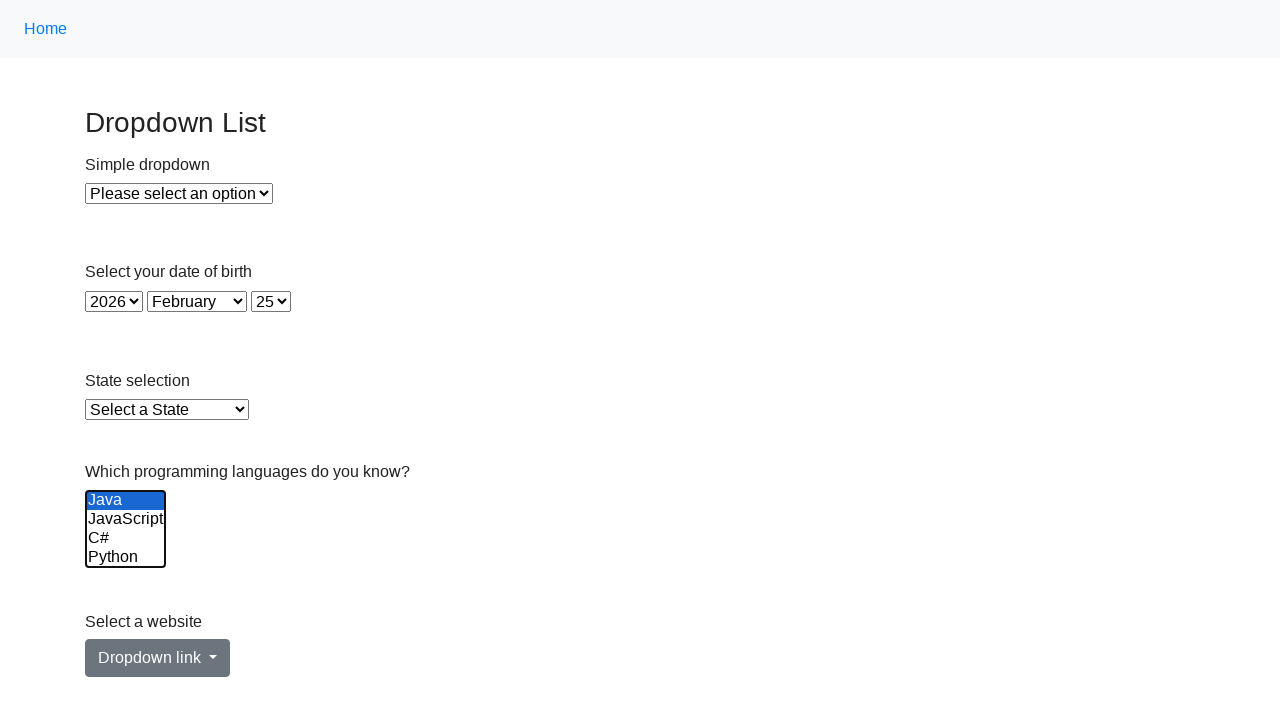

Deselected a language option from the dropdown at (126, 519) on select[name='Languages'] >> option >> nth=1
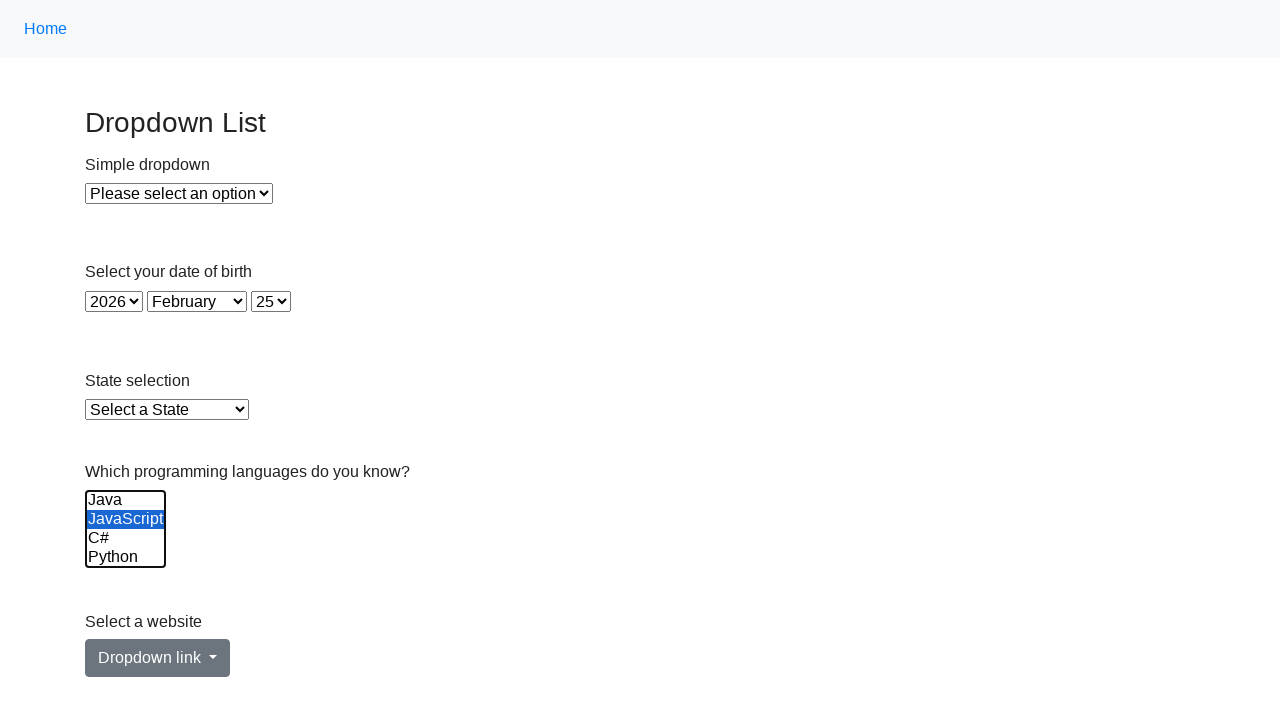

Deselected a language option from the dropdown at (126, 538) on select[name='Languages'] >> option >> nth=2
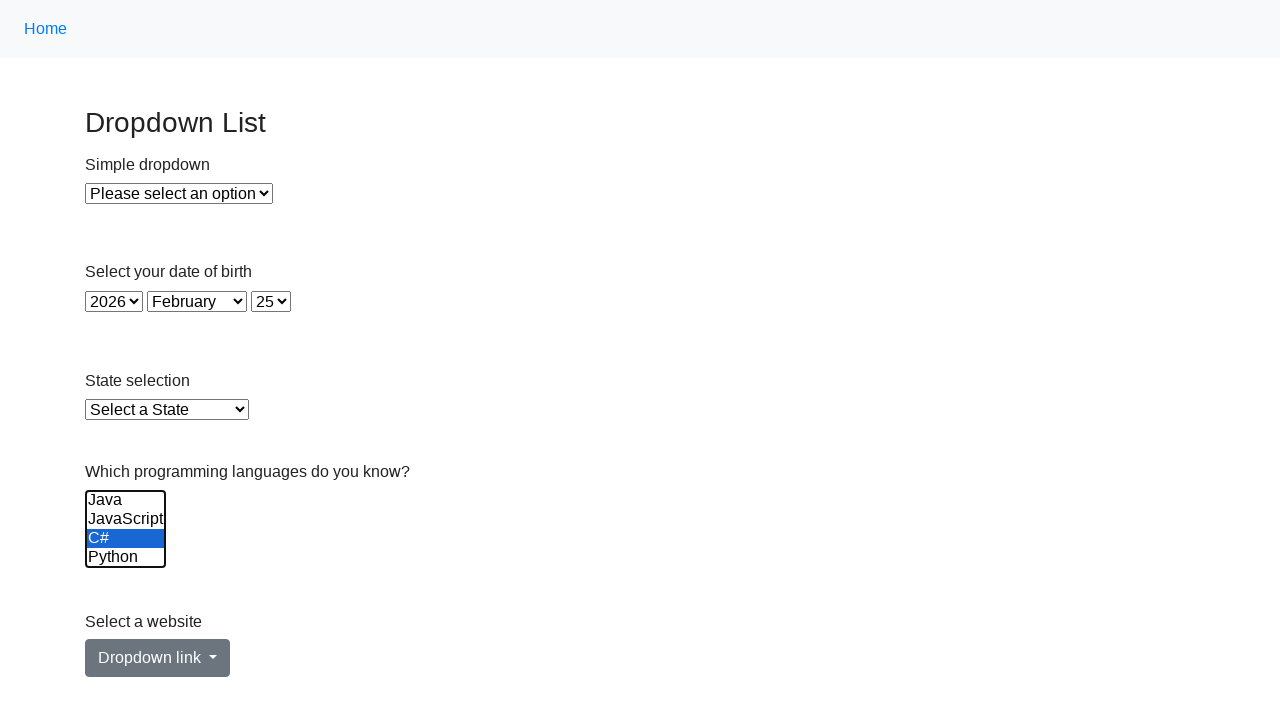

Deselected a language option from the dropdown at (126, 558) on select[name='Languages'] >> option >> nth=3
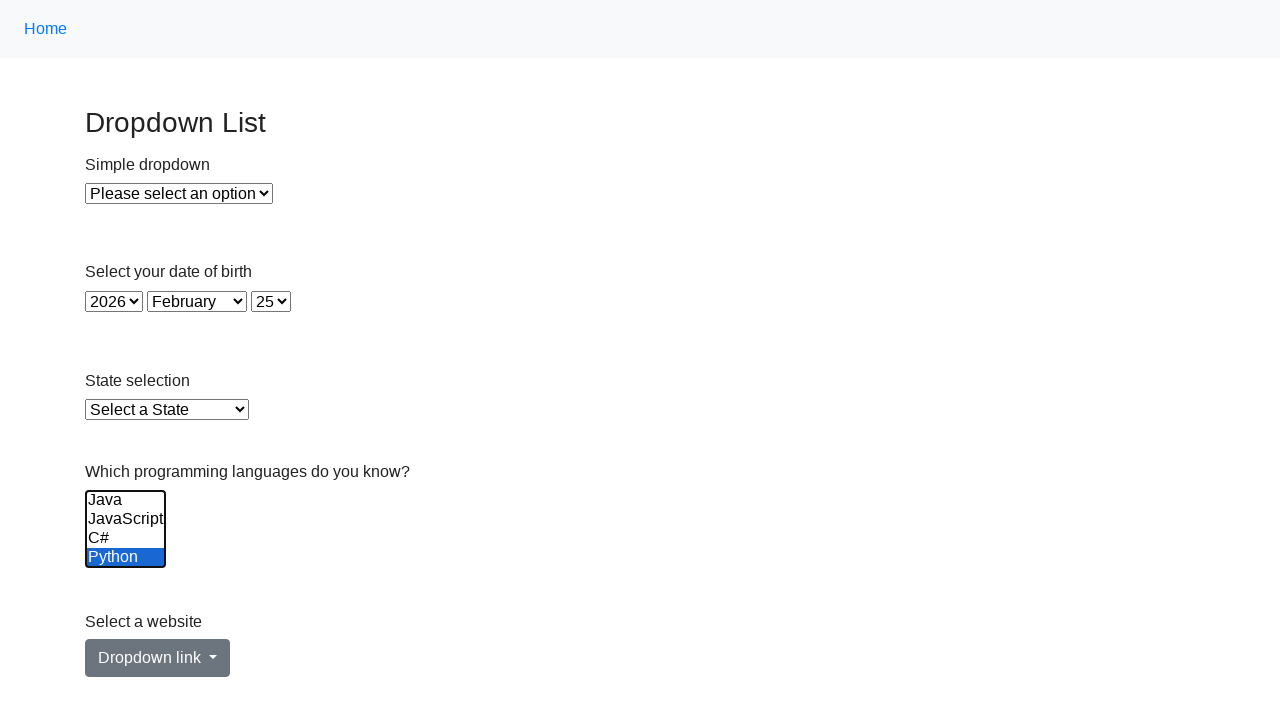

Deselected a language option from the dropdown at (126, 539) on select[name='Languages'] >> option >> nth=4
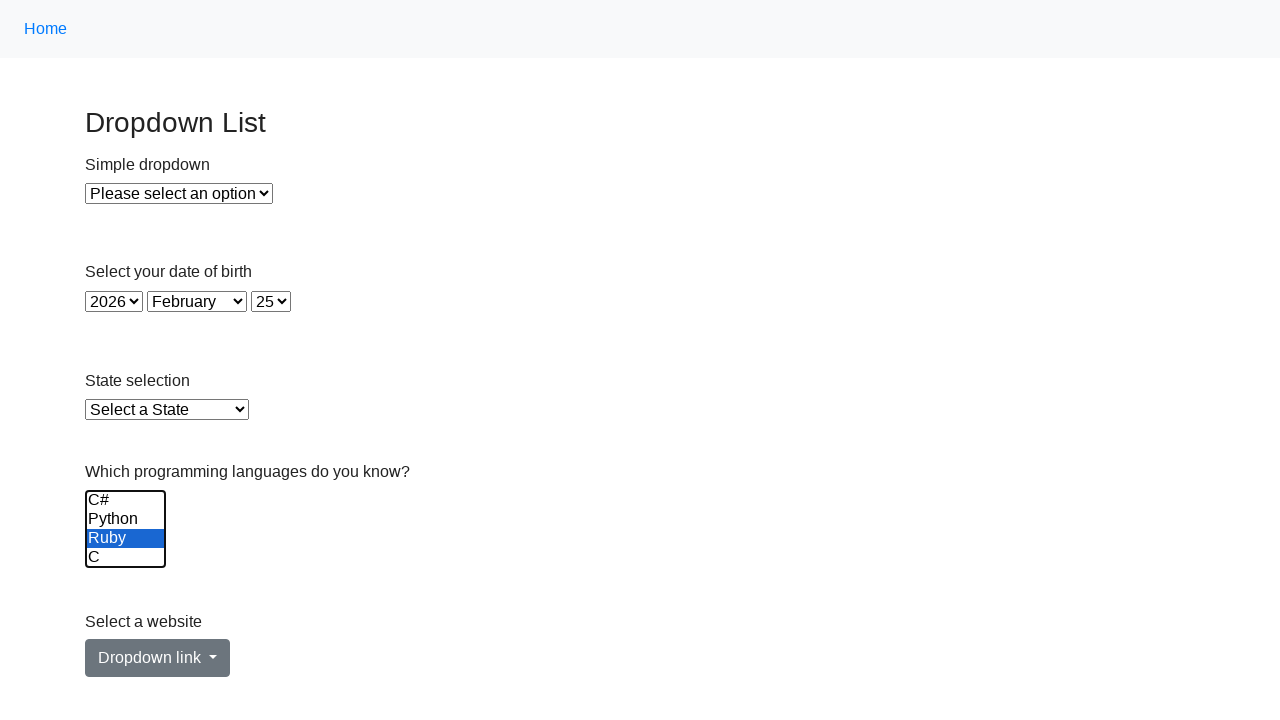

Deselected a language option from the dropdown at (126, 558) on select[name='Languages'] >> option >> nth=5
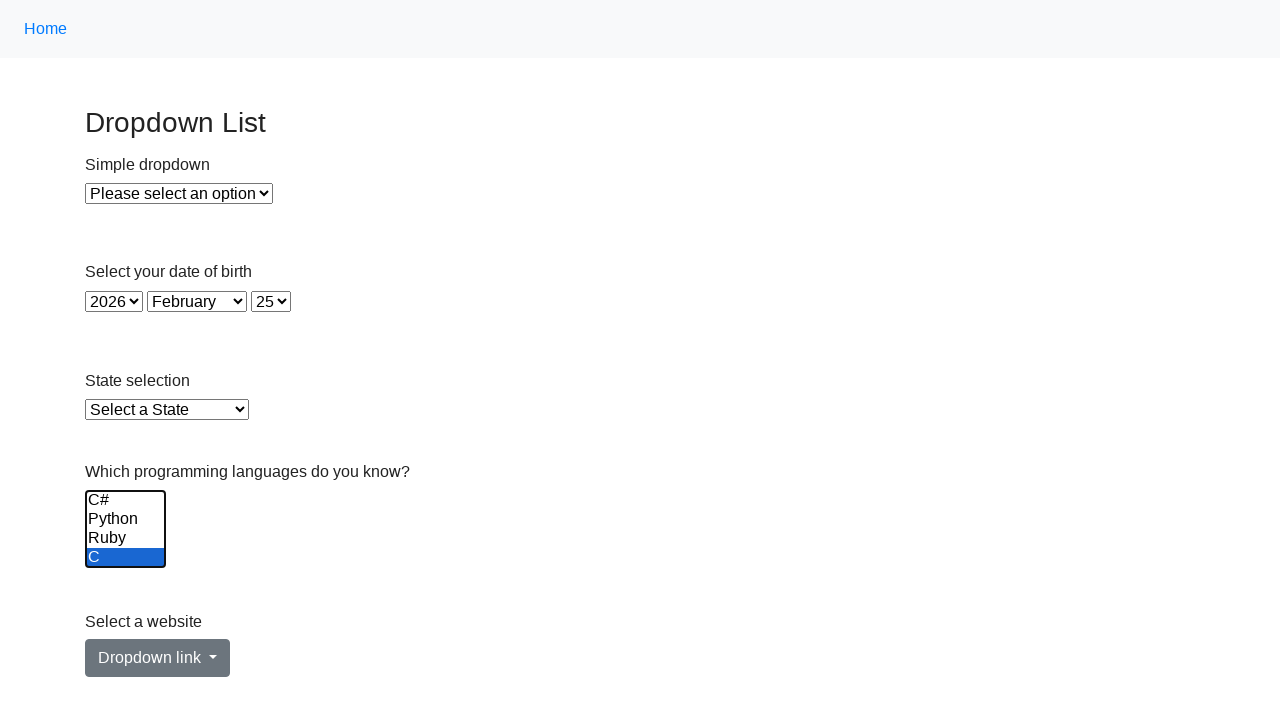

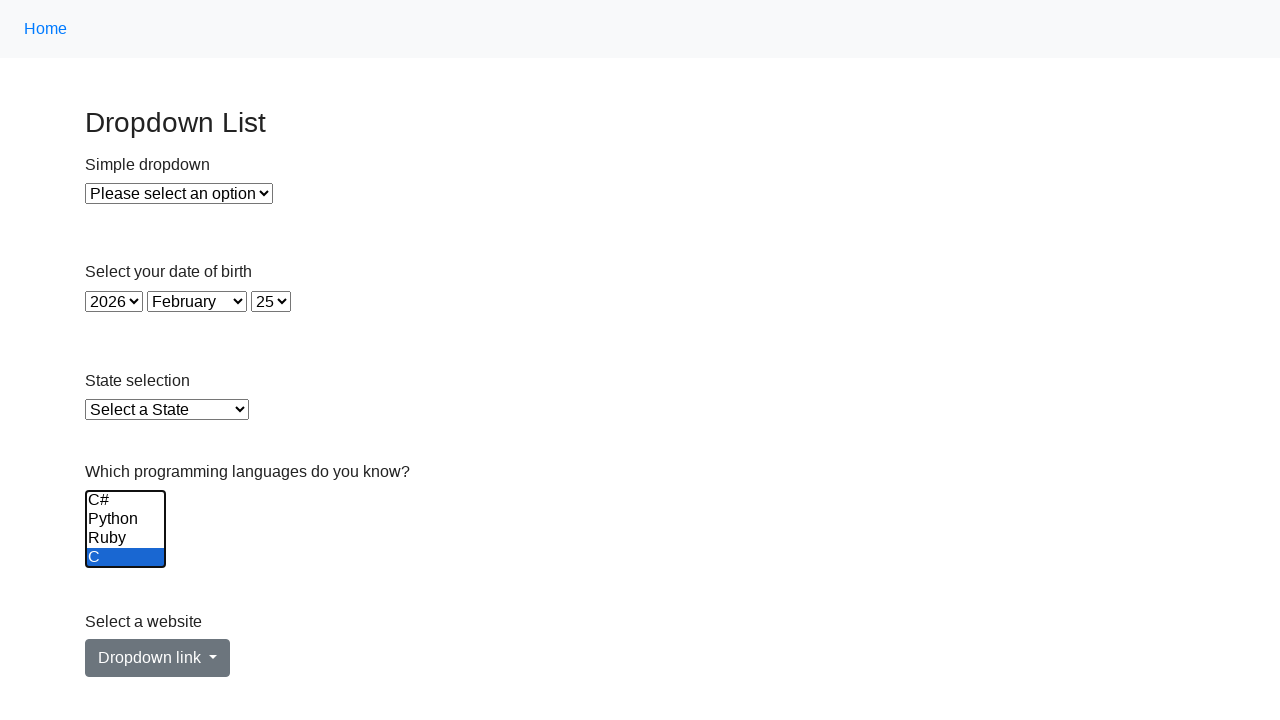